Tests a slow calculator with a 45-second computation delay by performing the operation 7 + 8 and verifying the result equals 15 after waiting for the delayed calculation to complete.

Starting URL: https://bonigarcia.dev/selenium-webdriver-java/slow-calculator.html

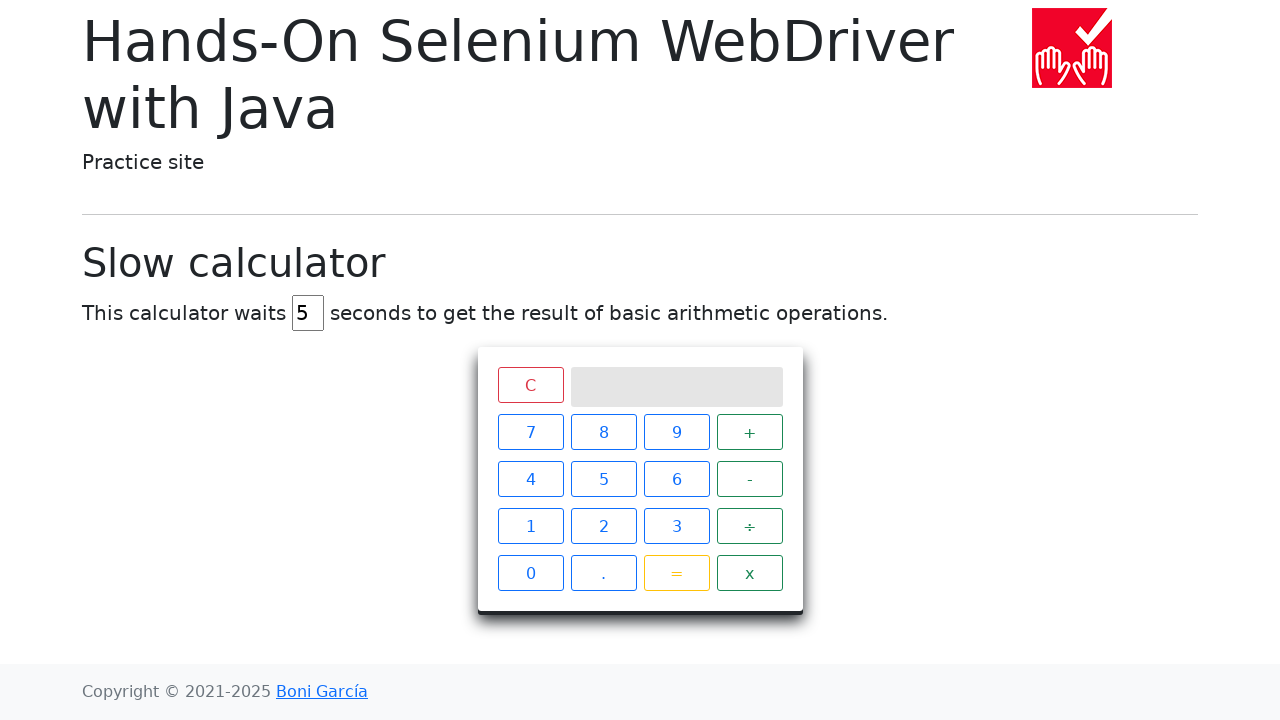

Navigated to slow calculator page
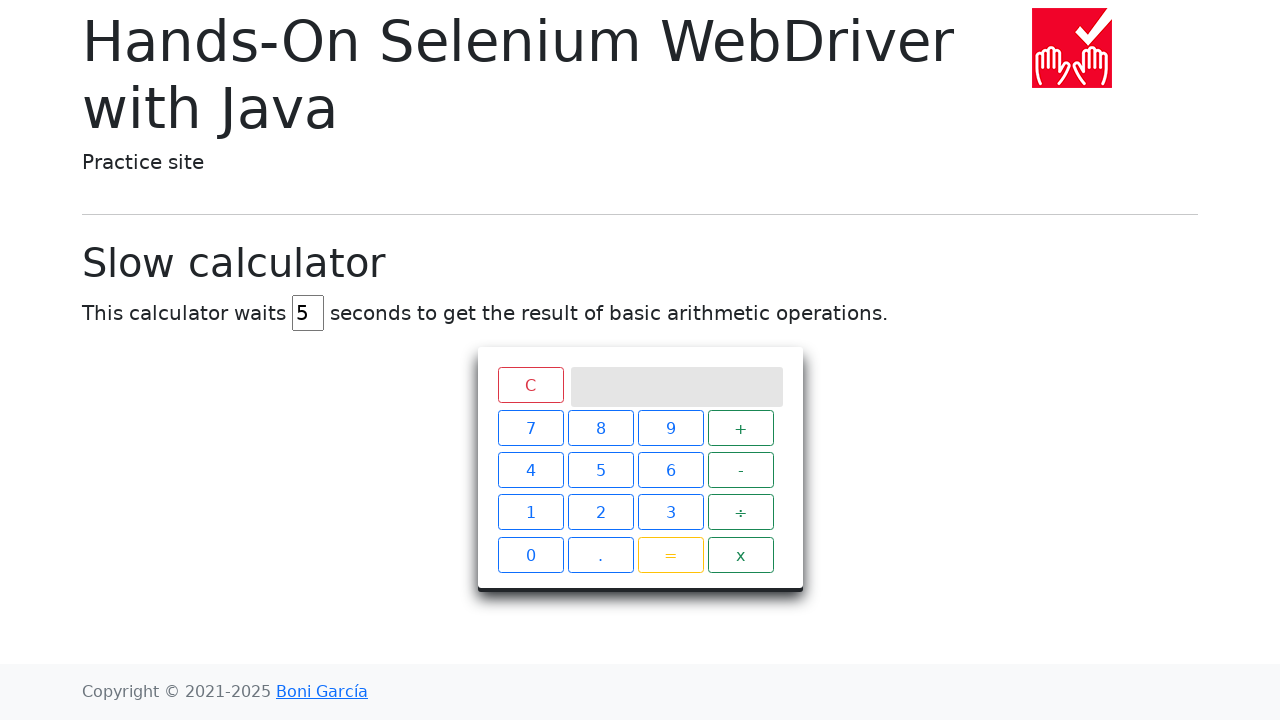

Cleared the delay field on #delay
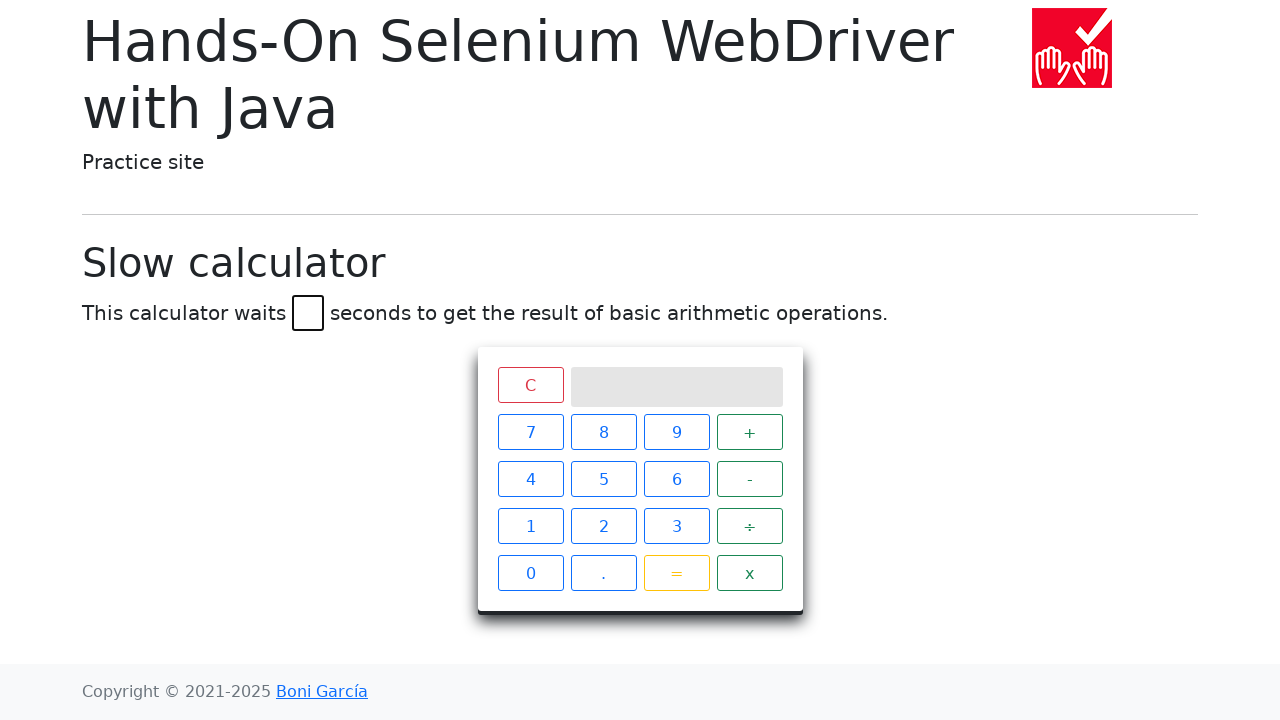

Set delay to 45 seconds on #delay
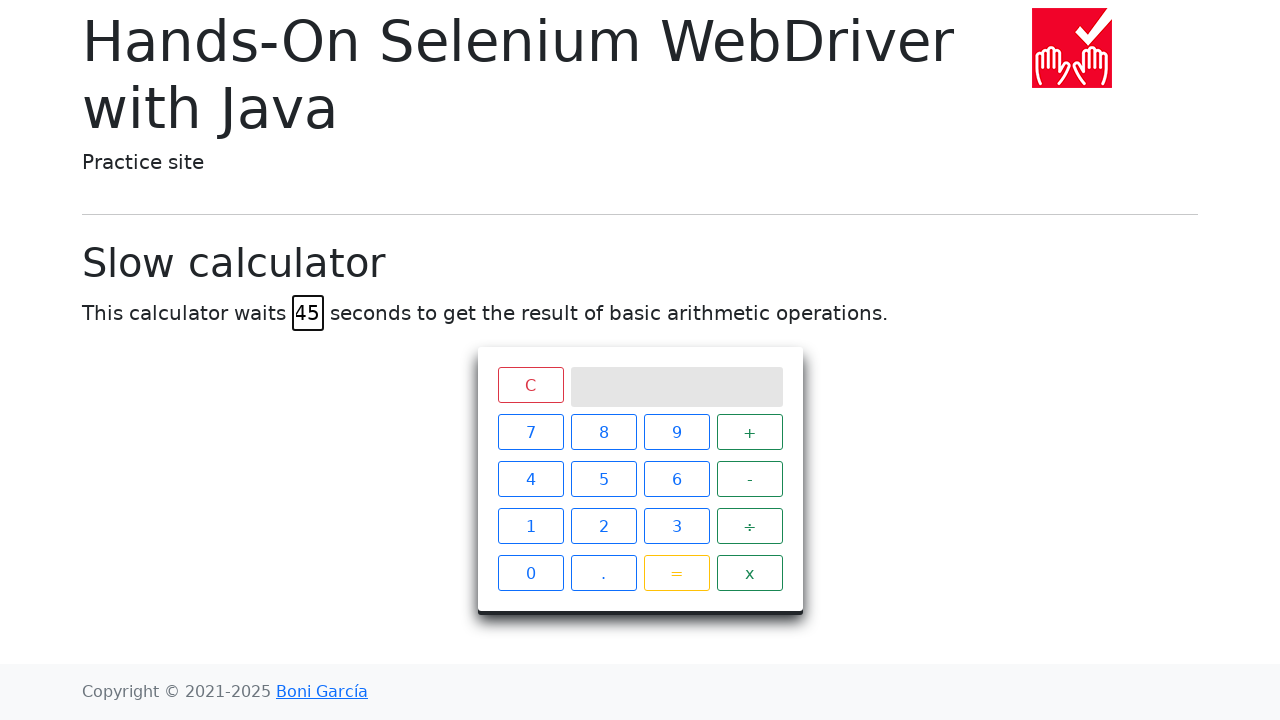

Clicked button '7' at (530, 432) on xpath=//span[text()='7']
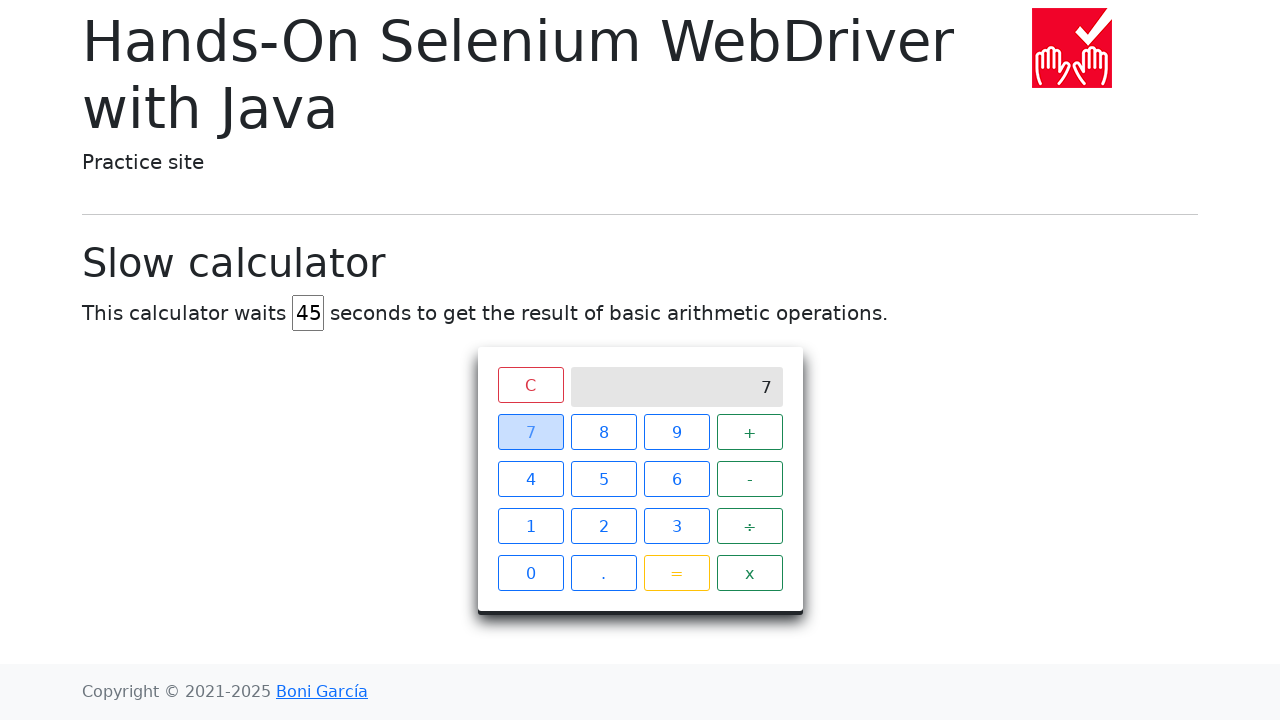

Clicked button '+' at (750, 432) on xpath=//span[text()='+']
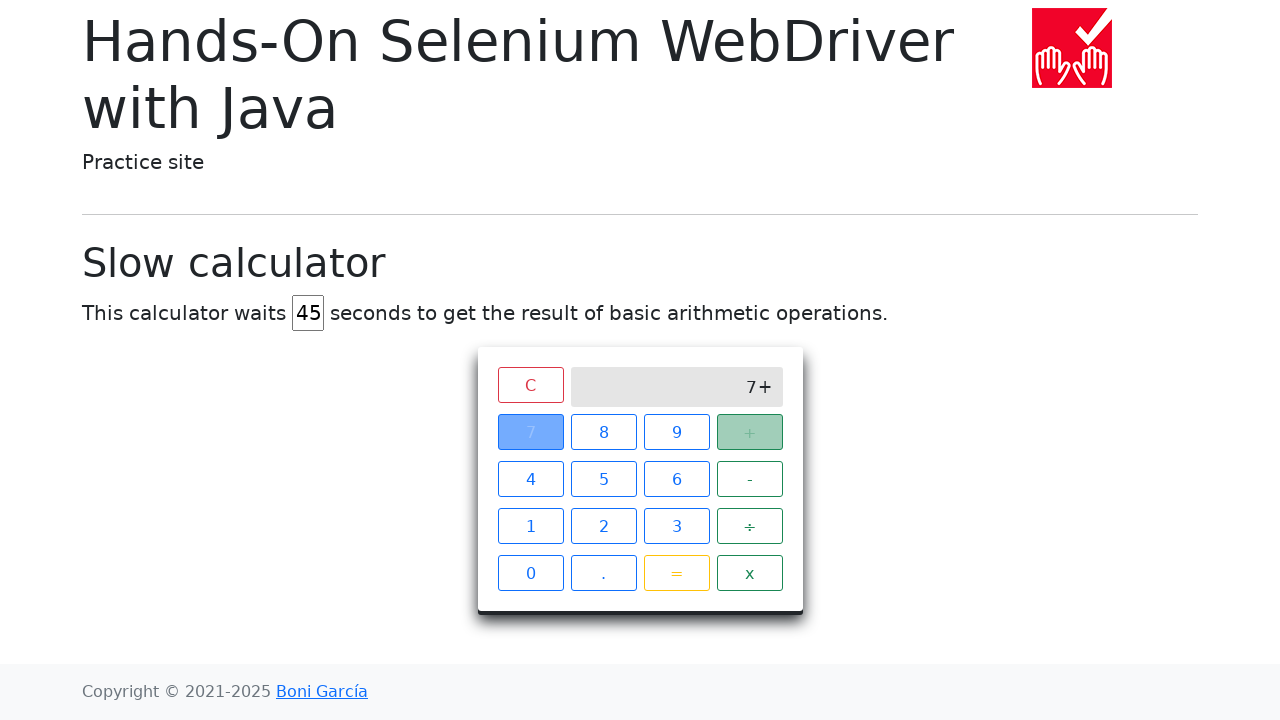

Clicked button '8' at (604, 432) on xpath=//span[text()='8']
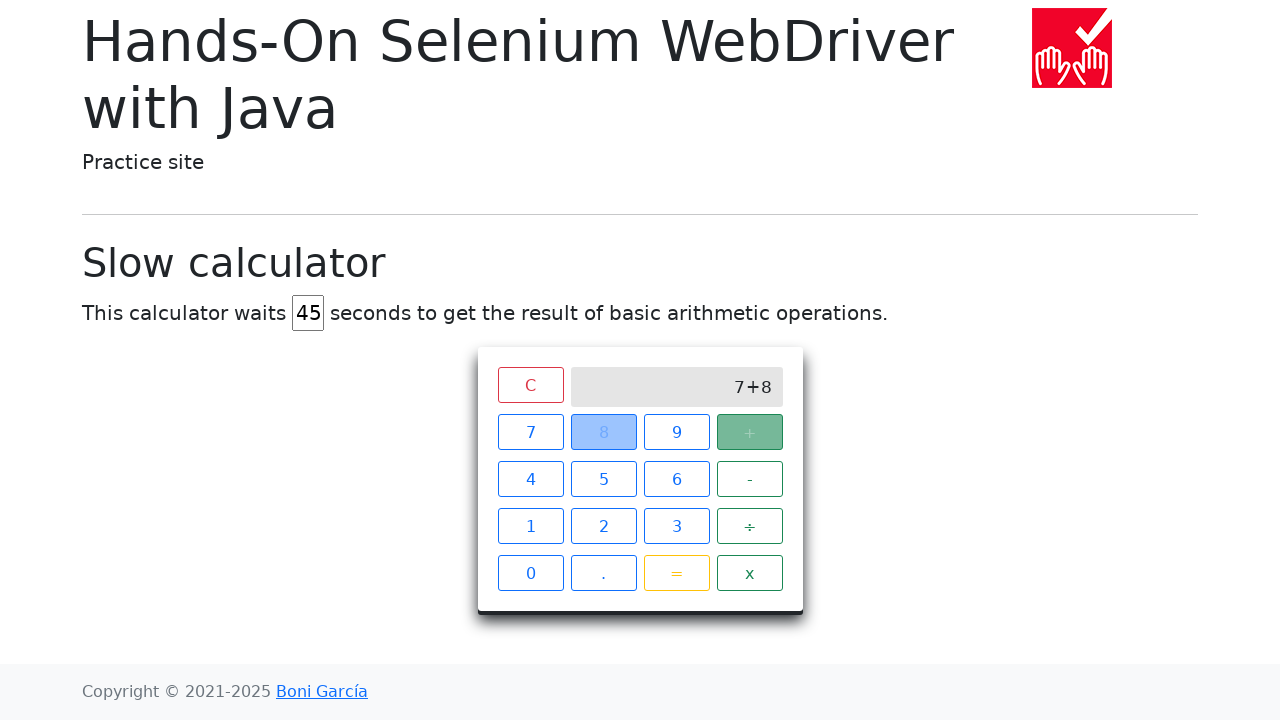

Clicked button '=' to execute calculation at (676, 573) on xpath=//span[text()='=']
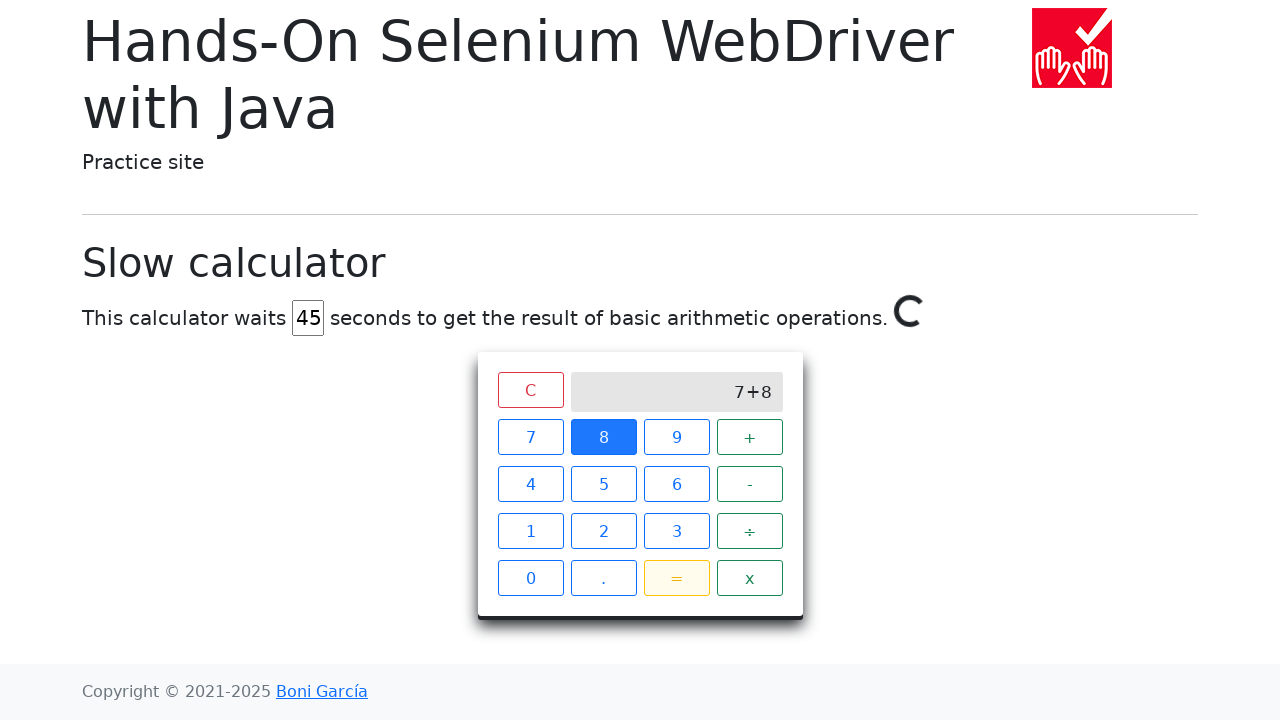

Waited for delayed calculation to complete and result to display '15'
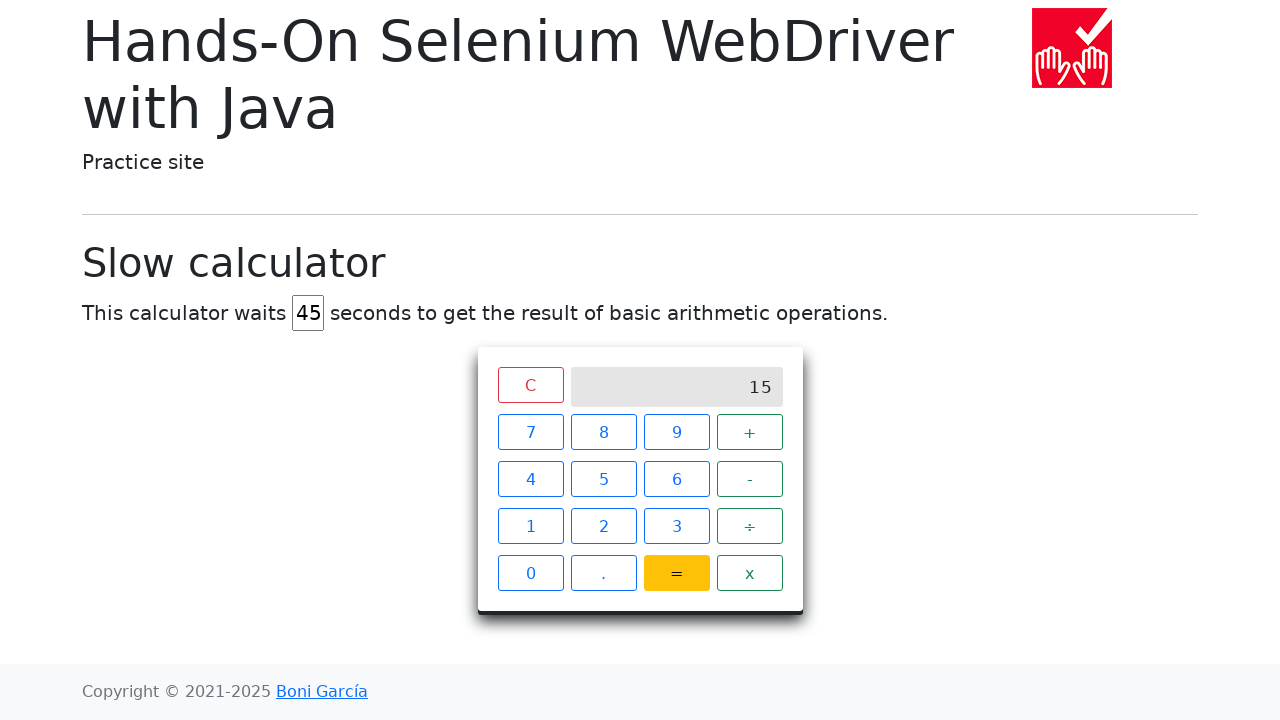

Verified calculation result is 15
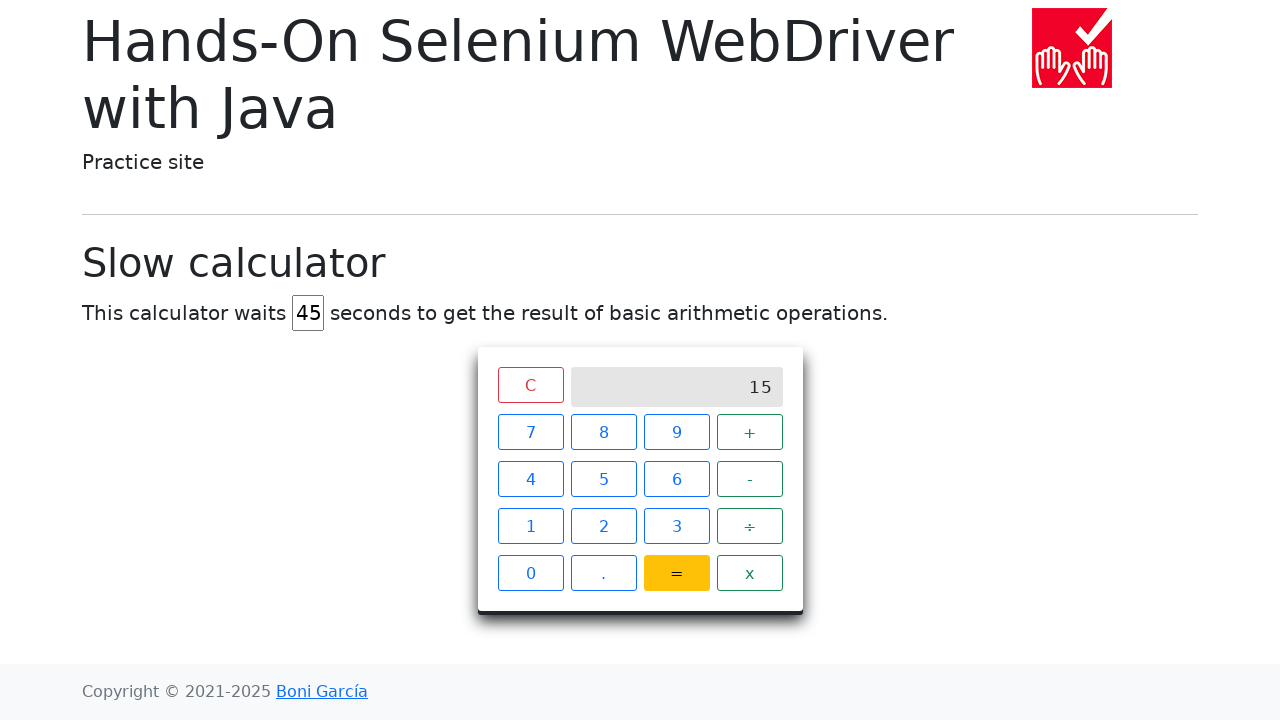

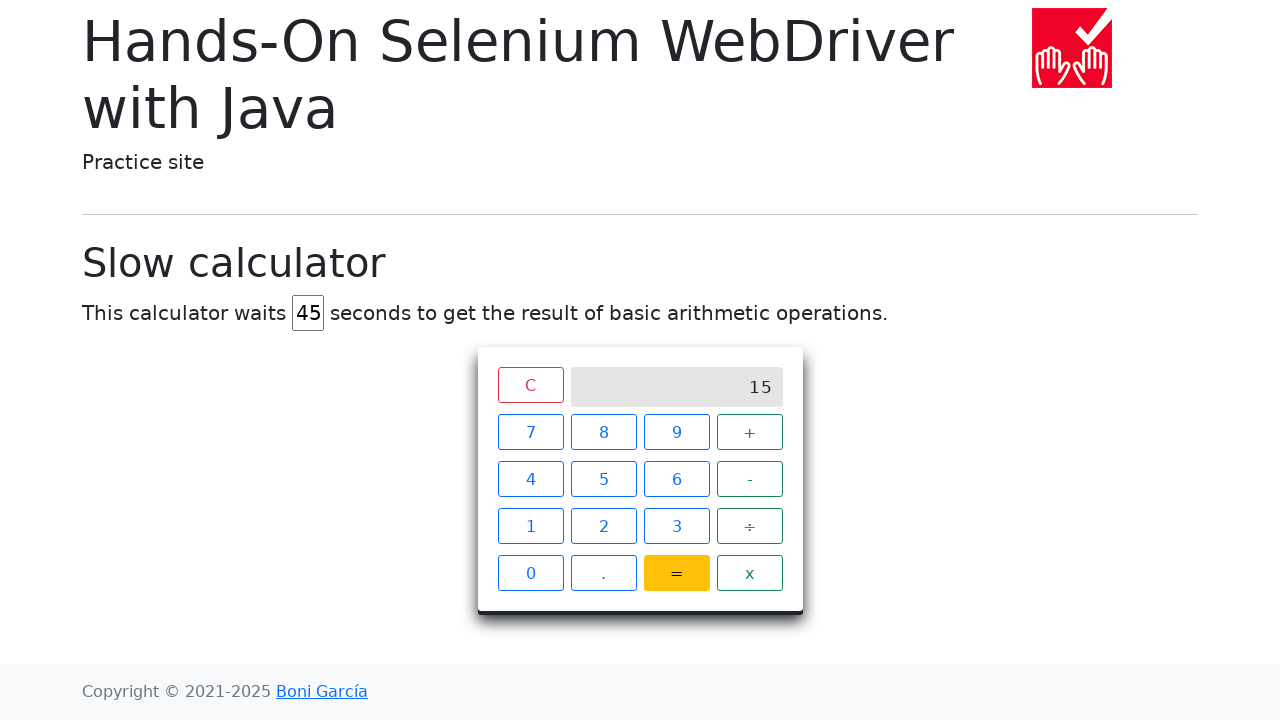